Tests the resizable box functionality by dragging the resize handle to increase the box dimensions by approximately 100 pixels in width and height.

Starting URL: https://demoqa.com/resizable/

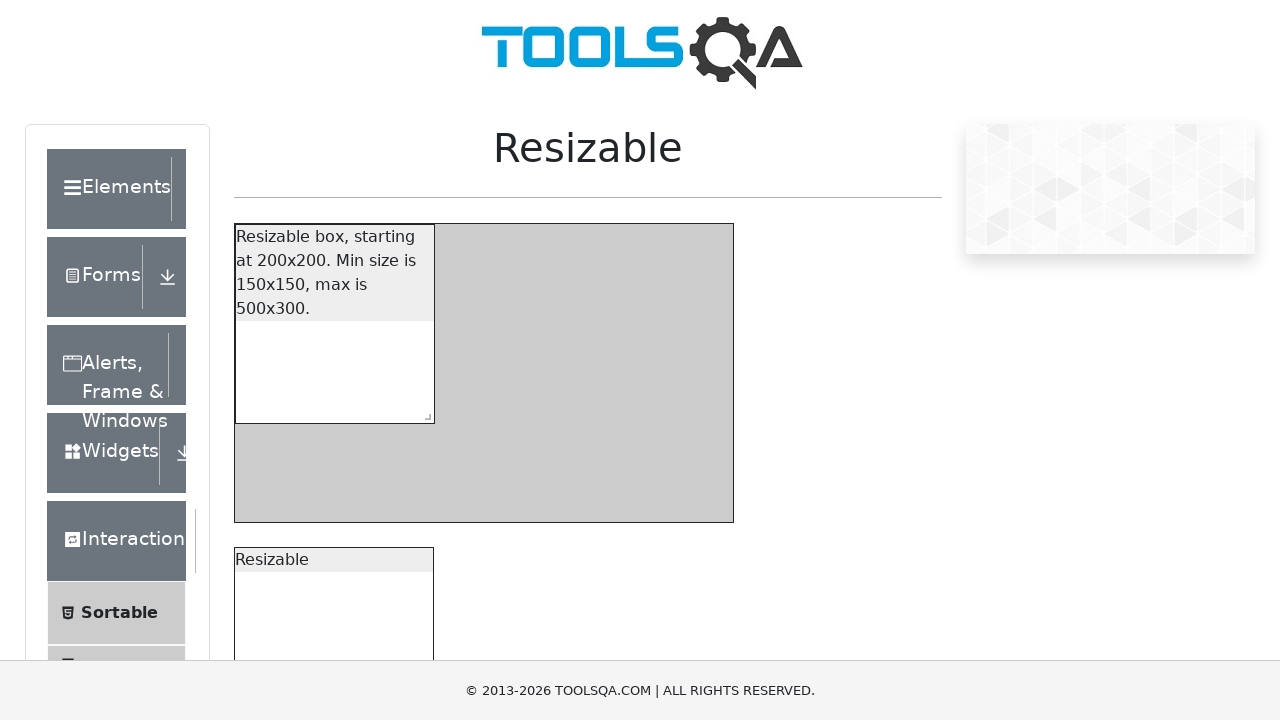

Waited for resizable box to be visible
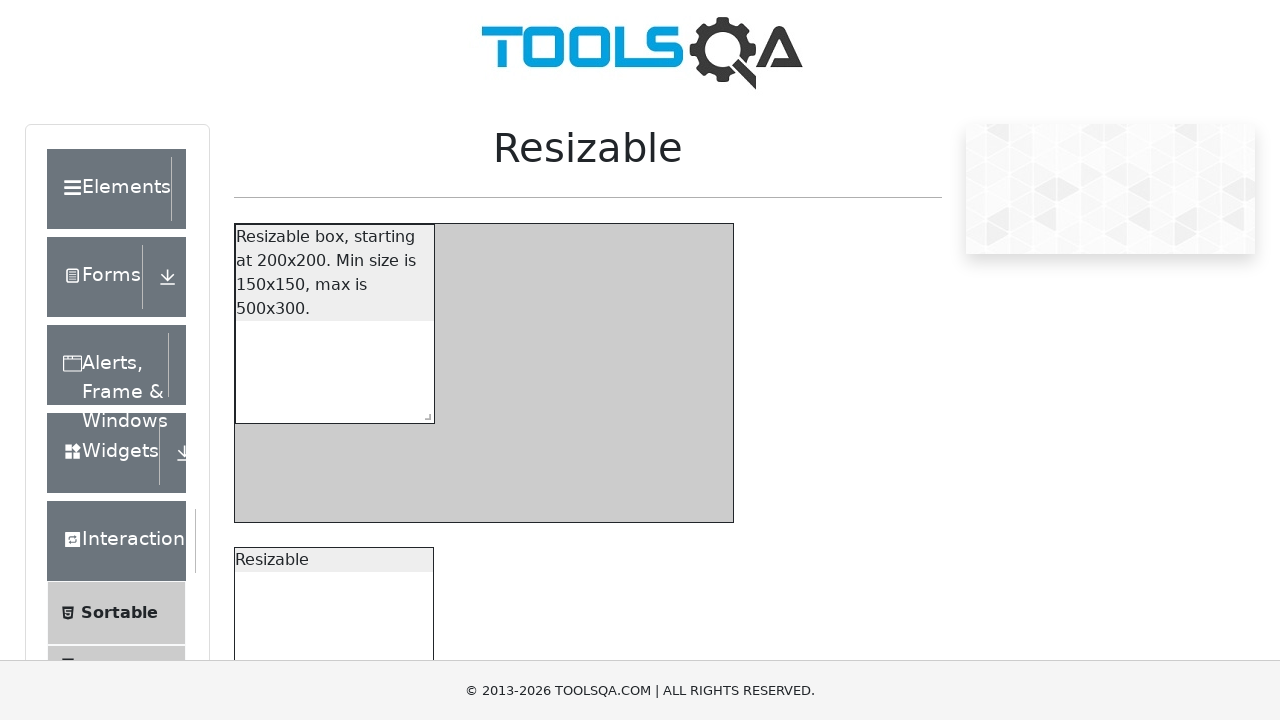

Located the resize handle element
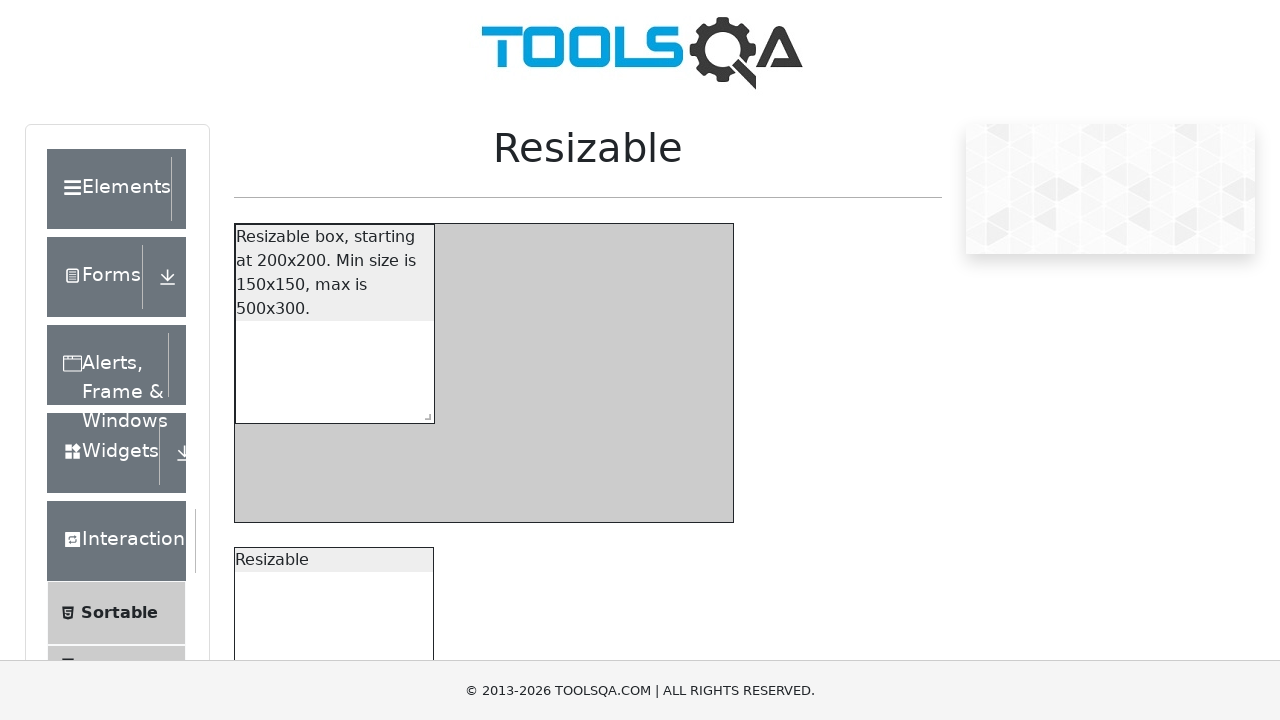

Captured initial box dimensions
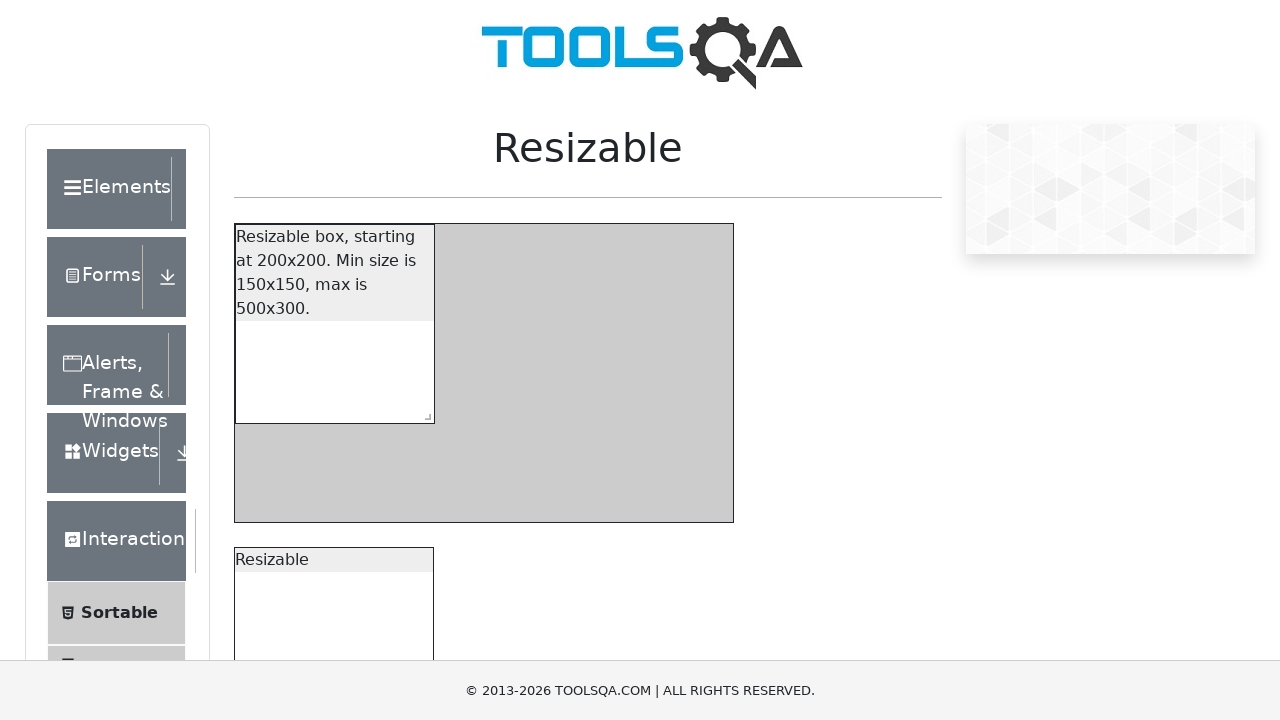

Dragged resize handle to increase box dimensions at (513, 450)
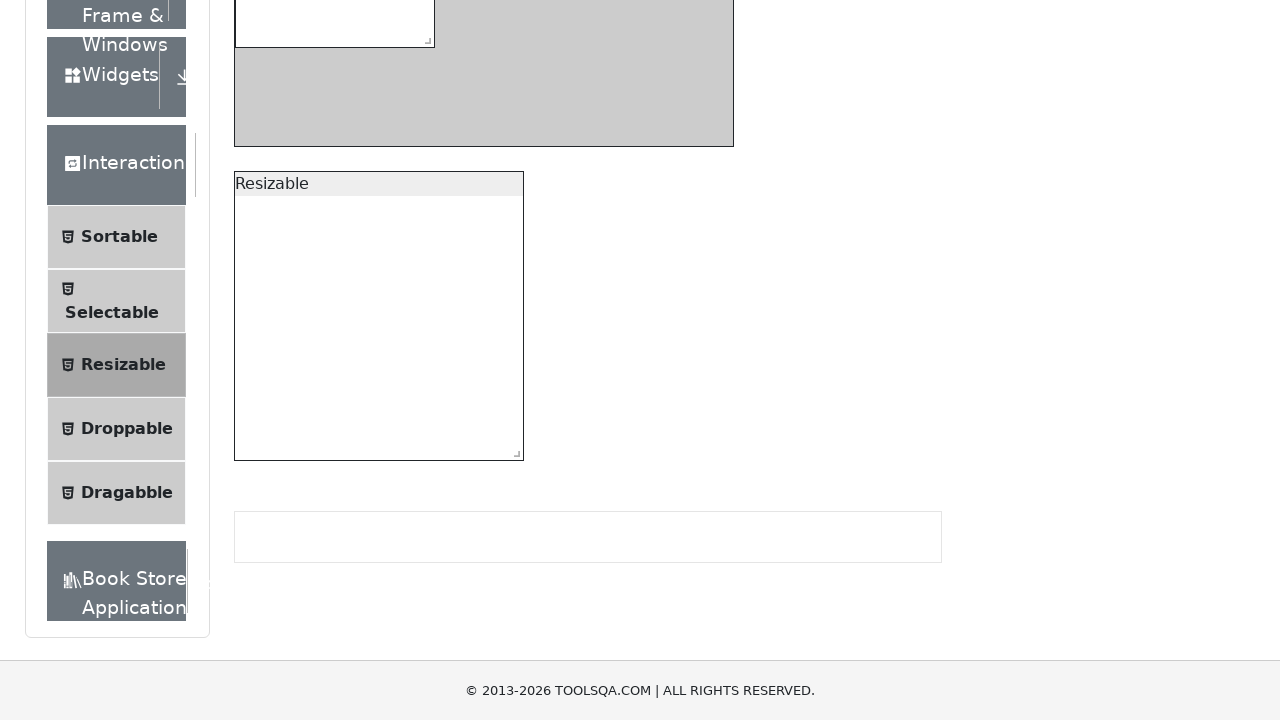

Retrieved resize handle bounding box coordinates
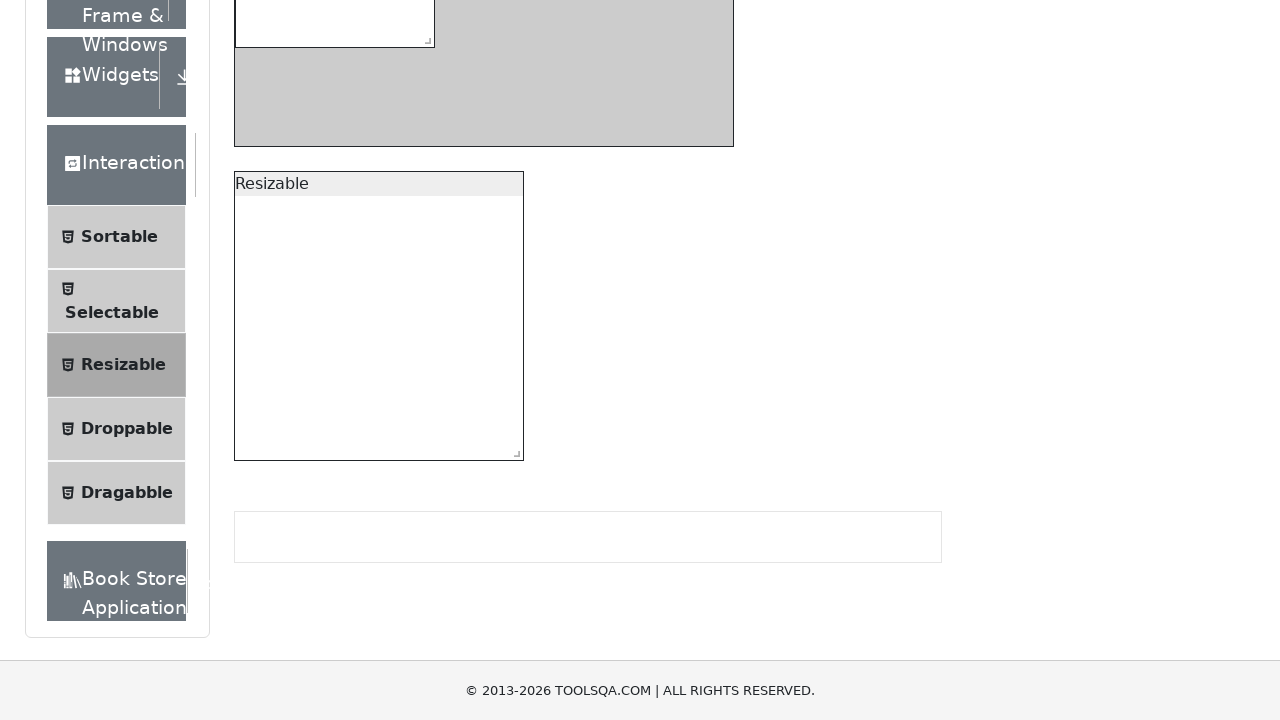

Moved mouse to center of resize handle at (513, 450)
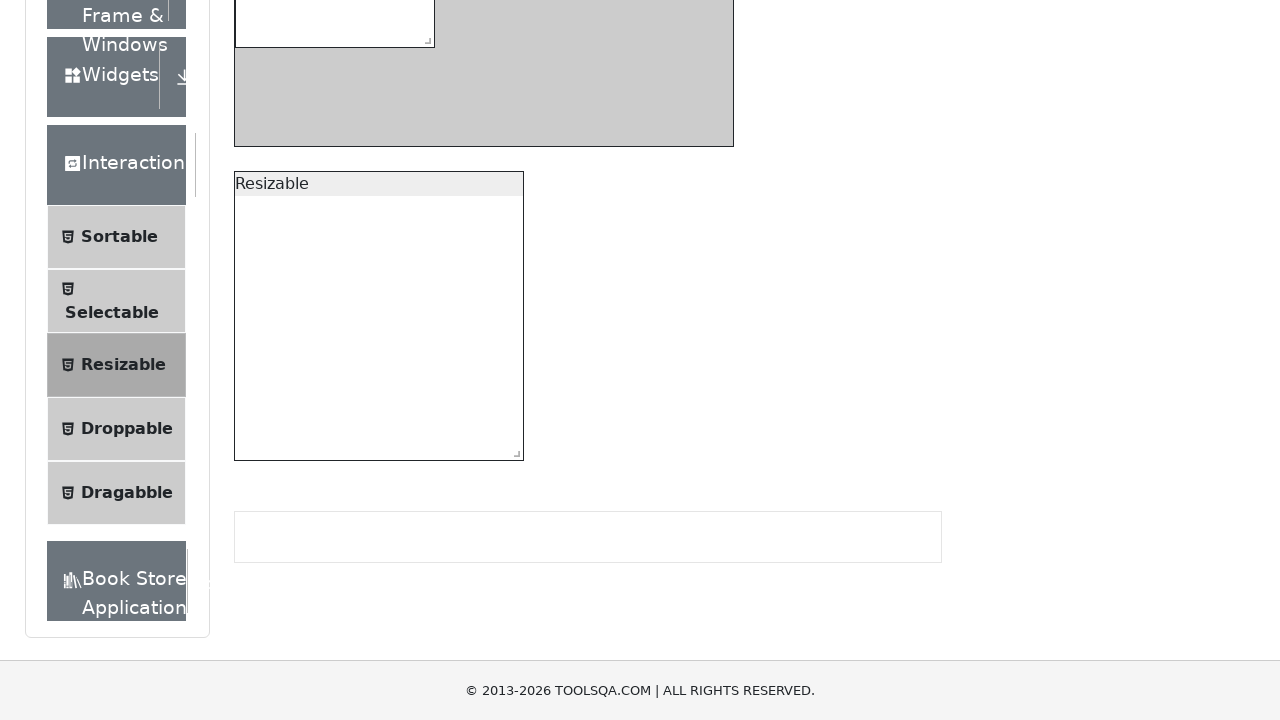

Pressed mouse button down on resize handle at (513, 450)
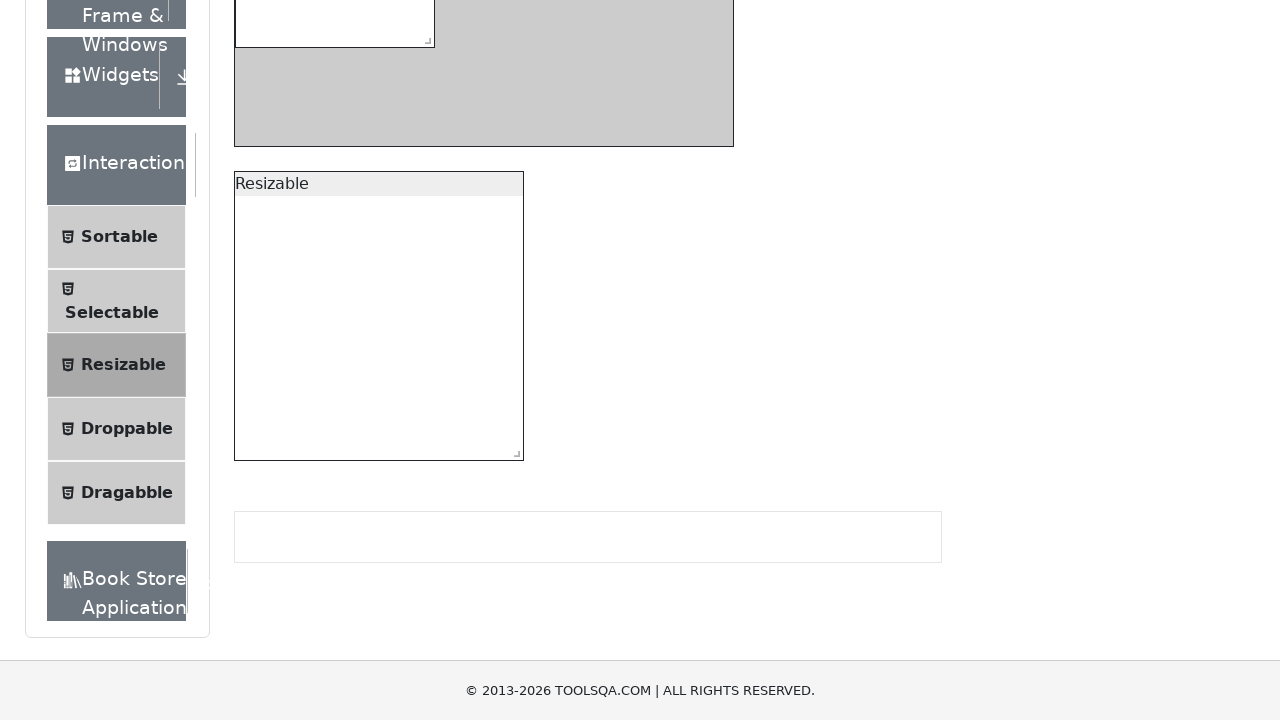

Moved mouse 100 pixels right and down to resize box at (613, 550)
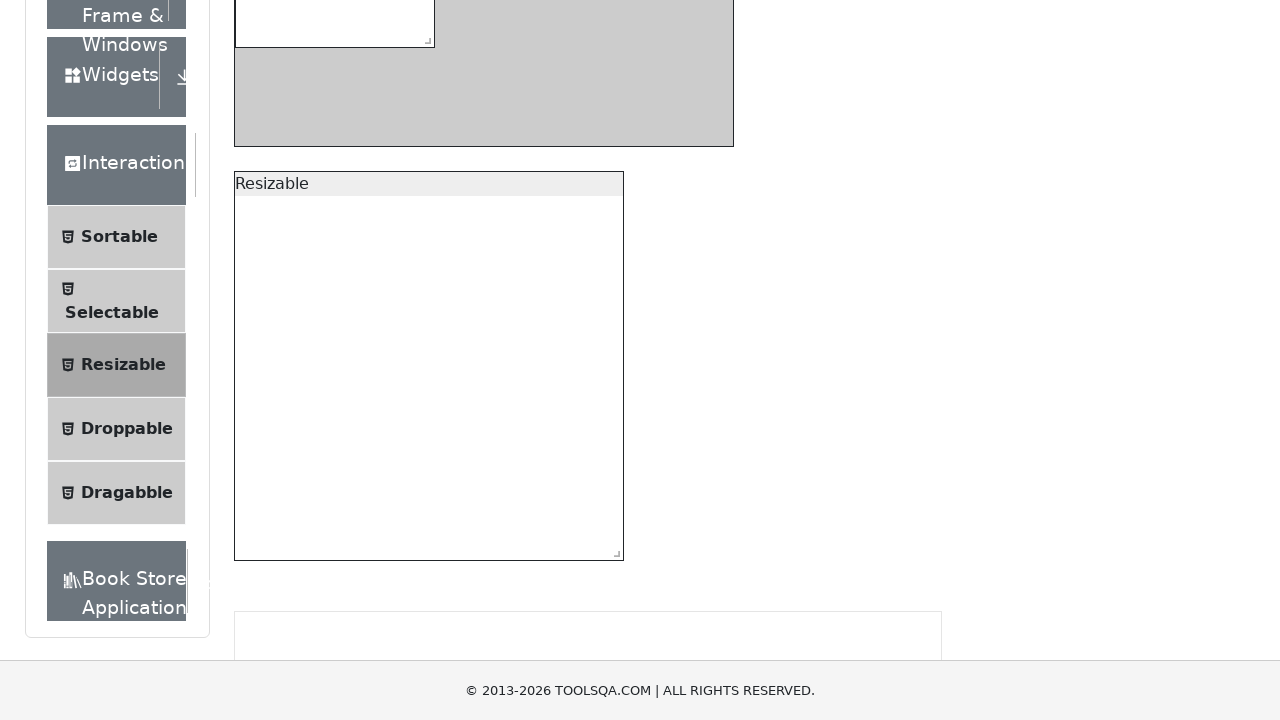

Released mouse button to complete resize operation at (613, 550)
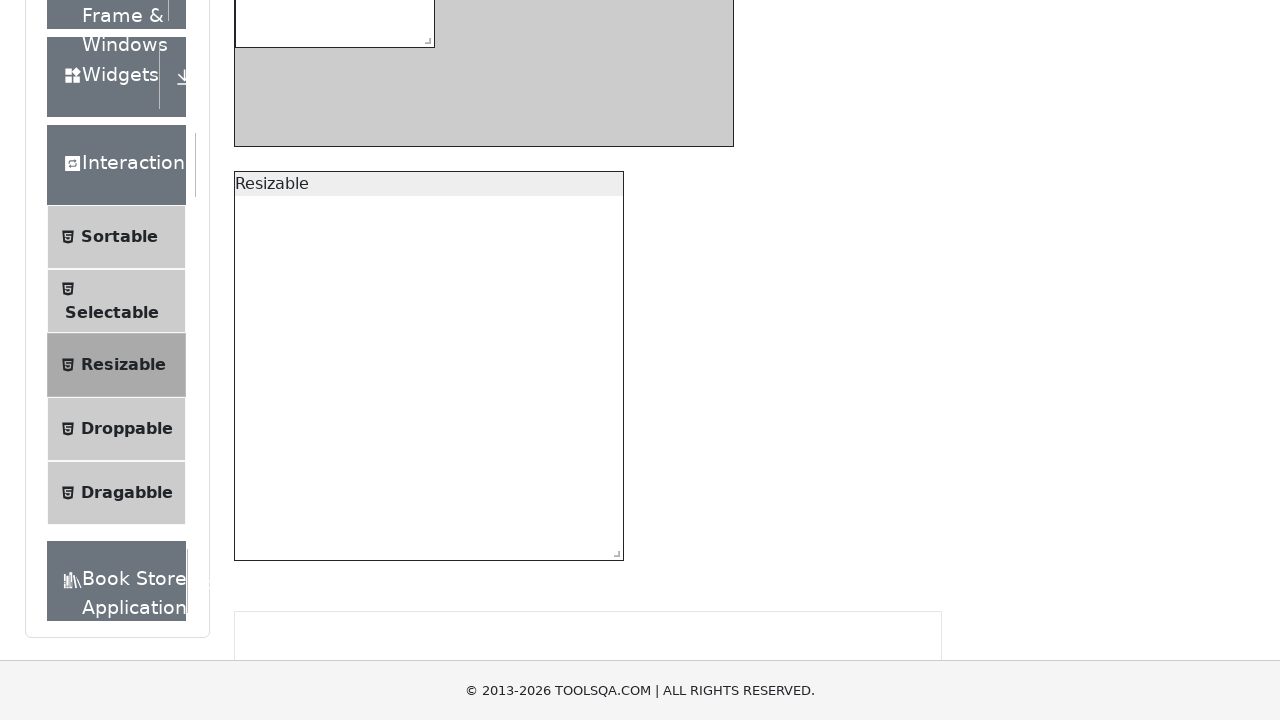

Waited for resize animation to complete
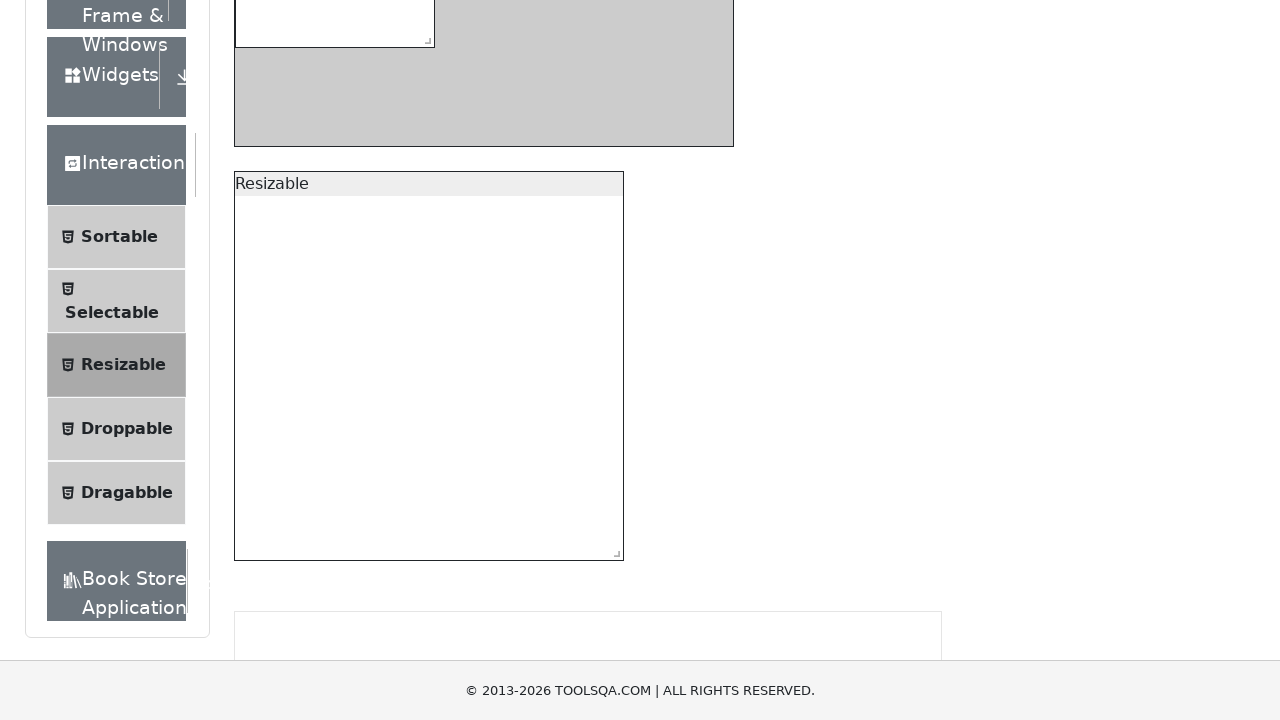

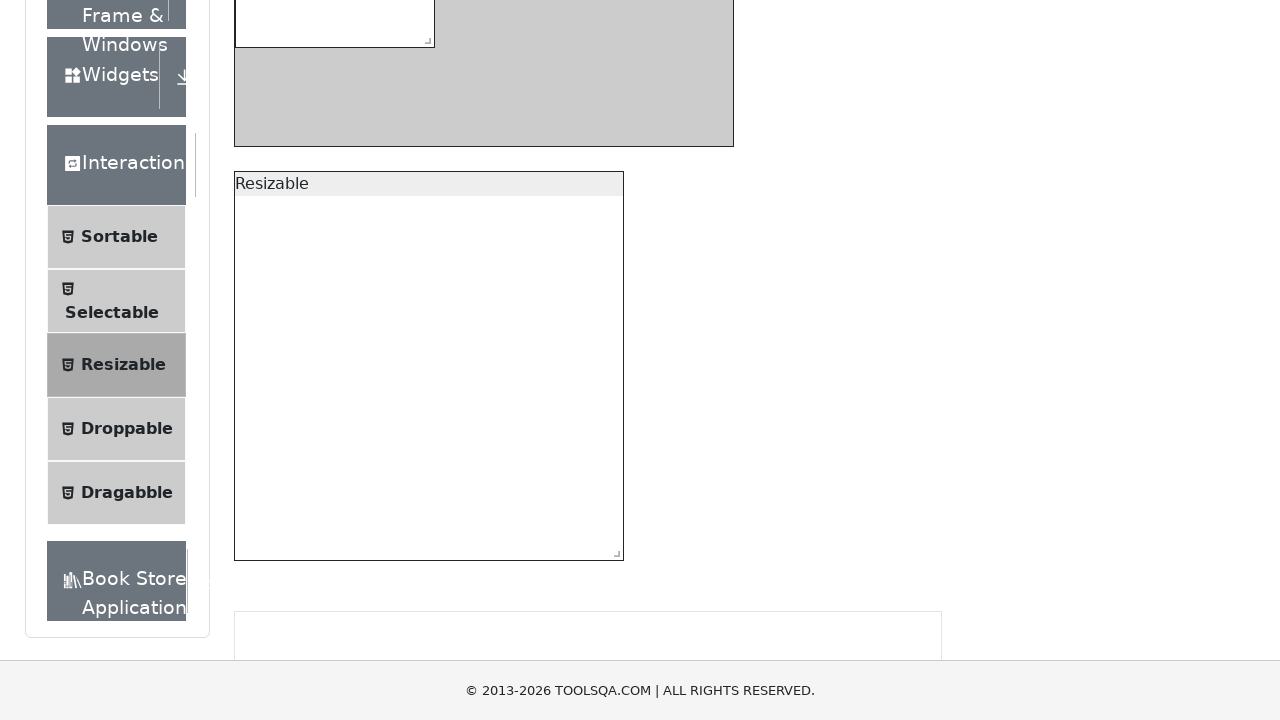